Tests that a doctor cannot be added without providing a username/name

Starting URL: https://sitetc1kaykywaleskabreno.vercel.app/admin

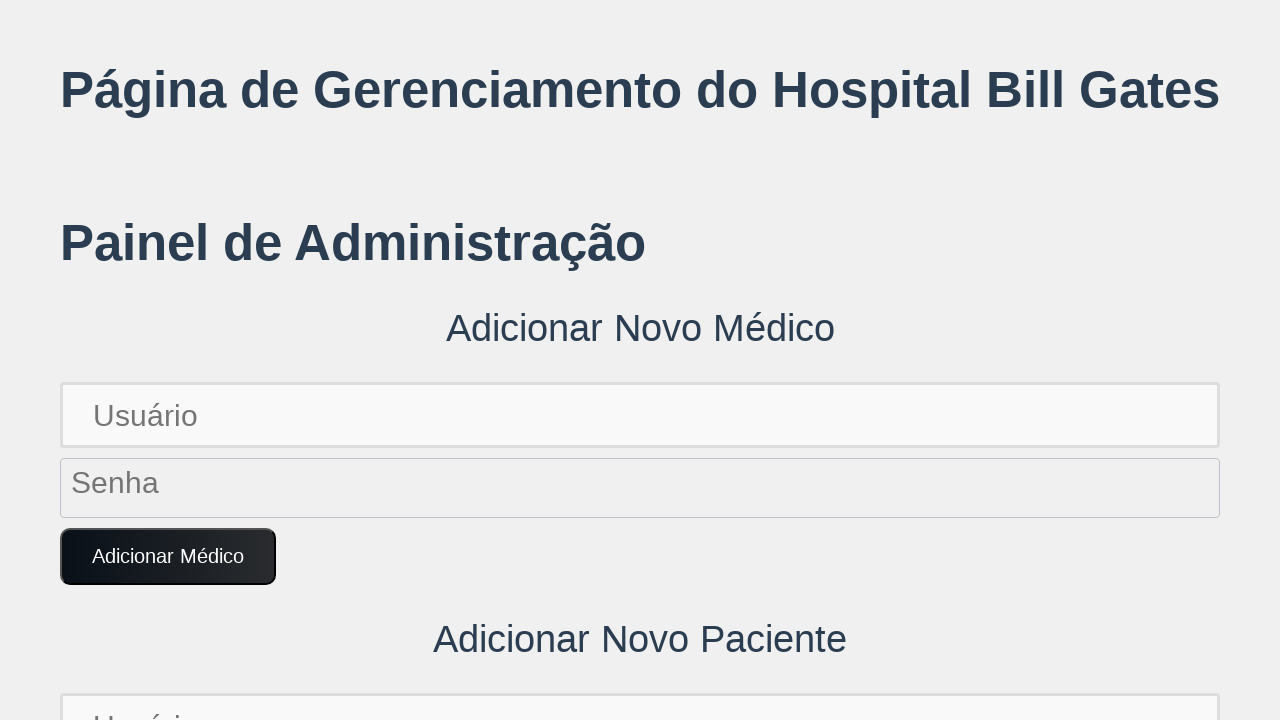

Set up dialog handler to auto-accept dialogs
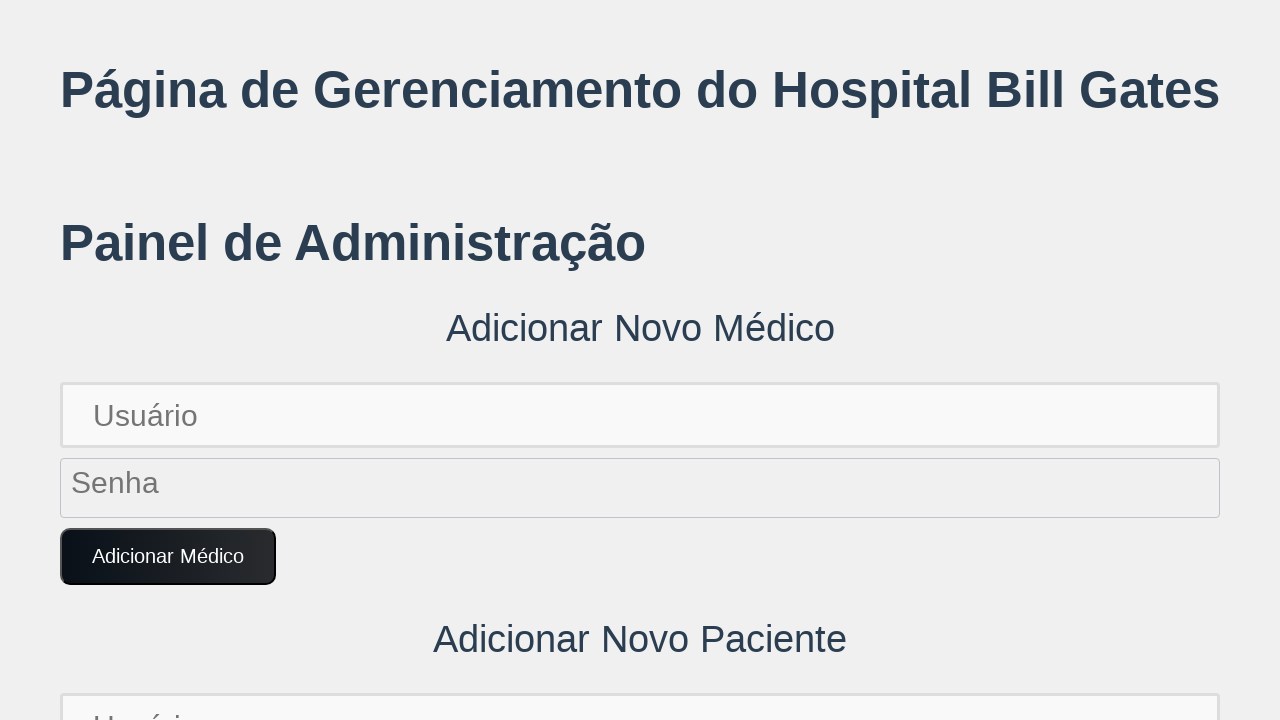

Generated unique password for doctor
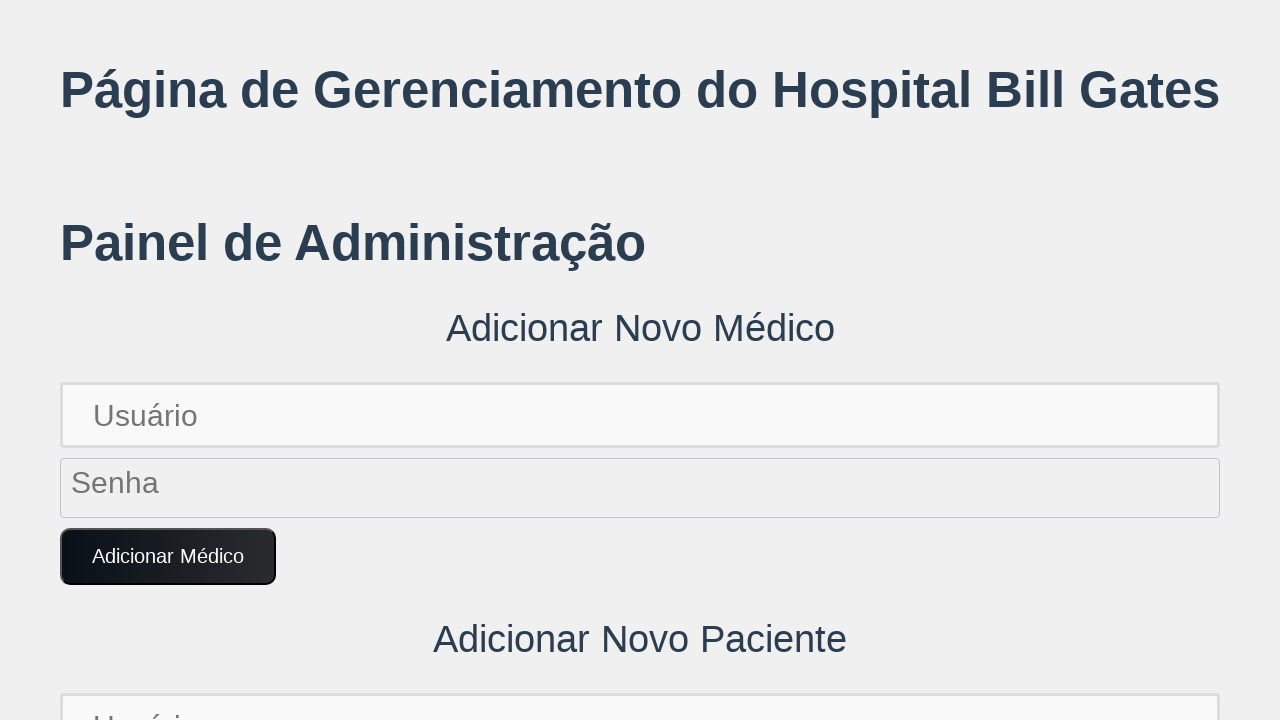

Filled password field without providing username/name on input[placeholder='Senha'] >> nth=0
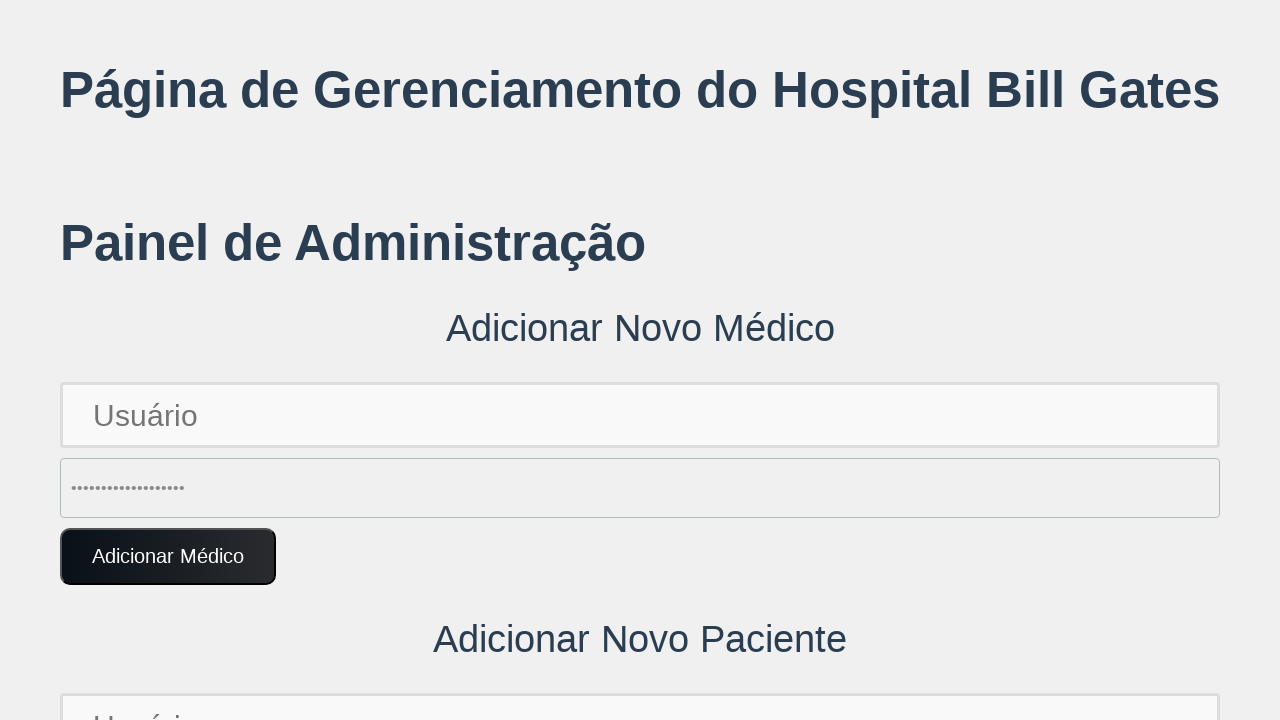

Clicked 'Adicionar Médico' button to attempt adding doctor without name at (168, 557) on button:text('Adicionar Médico')
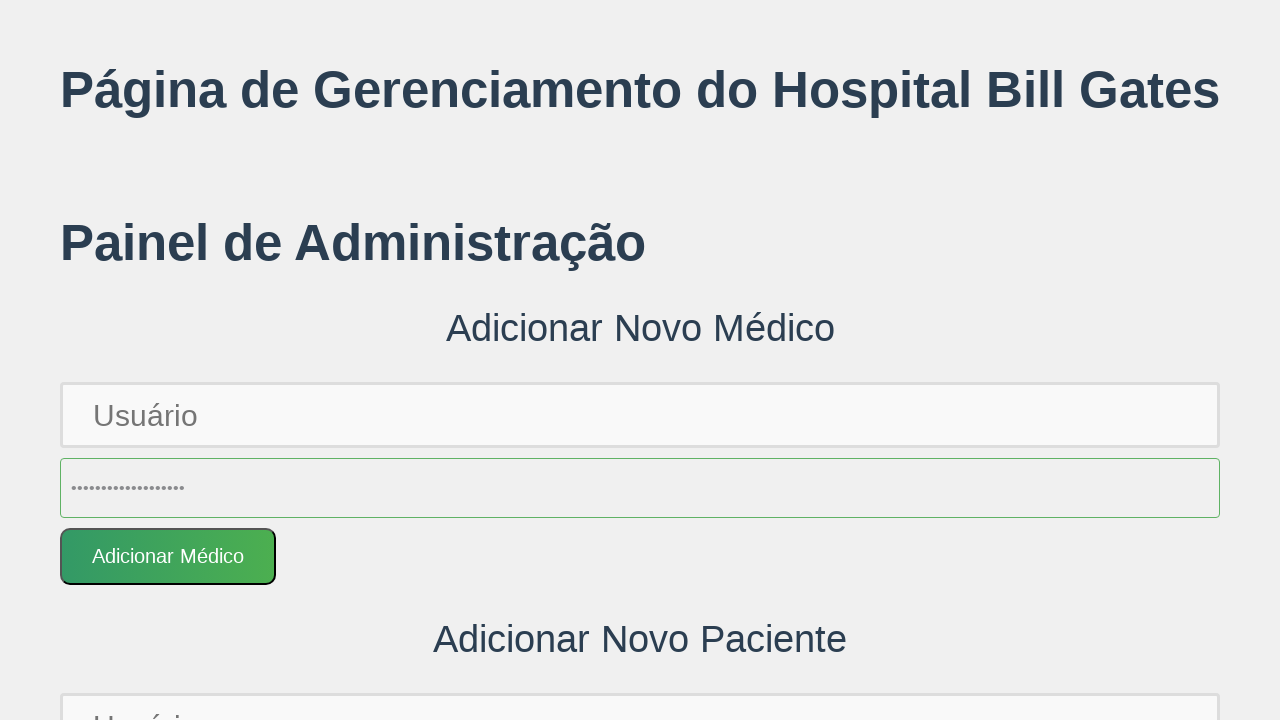

Waited for alert or validation response
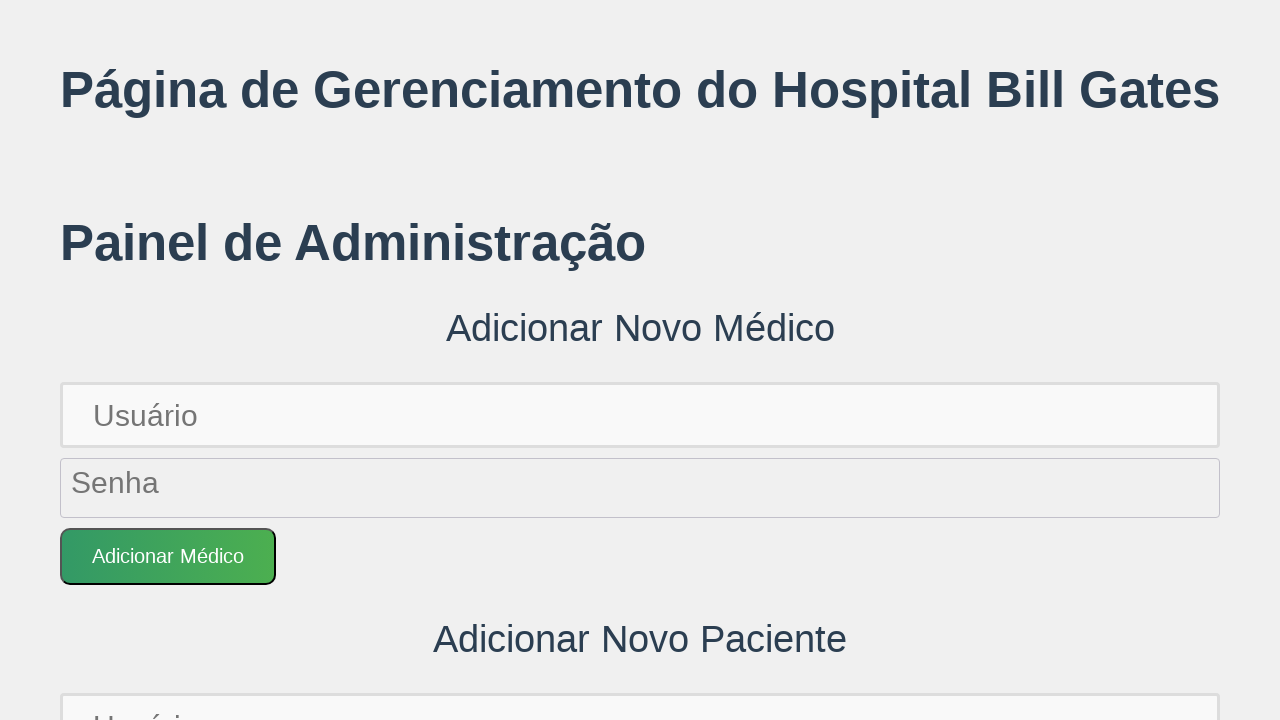

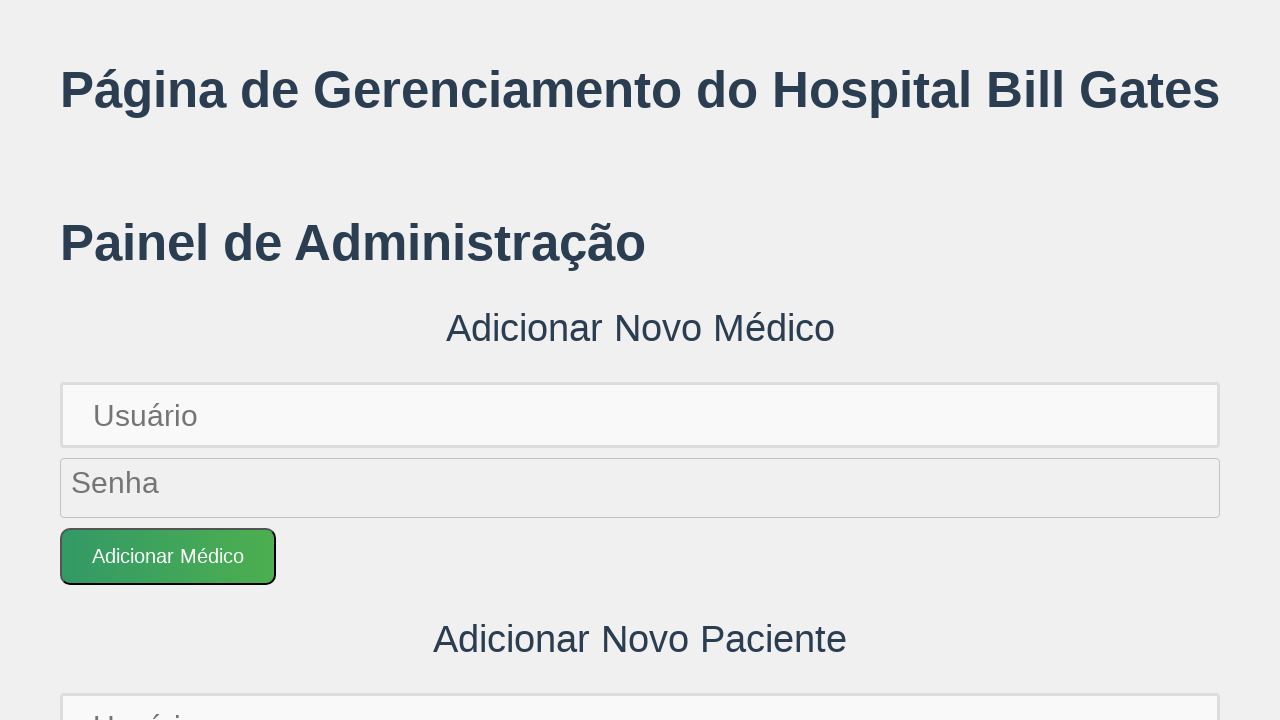